Tests drag and drop functionality by dragging a ball element to two different dropzones and verifying successful drops

Starting URL: https://training-support.net/webelements/drag-drop

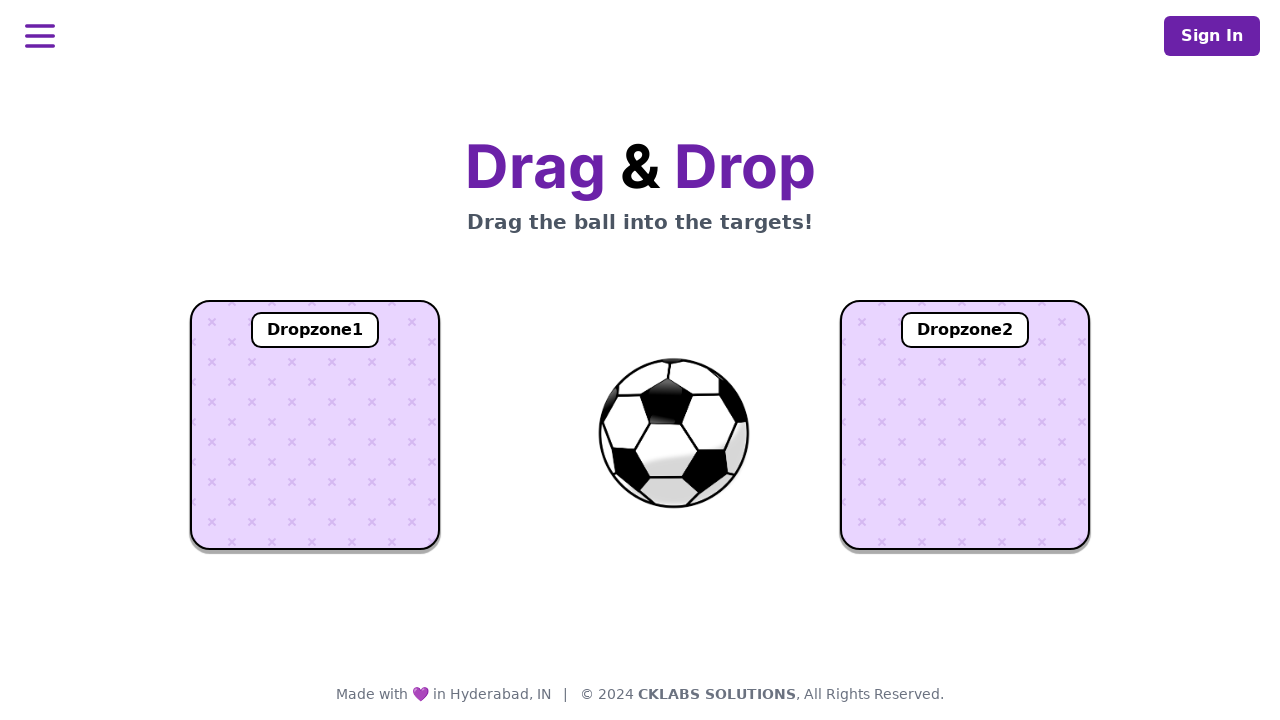

Located the draggable ball element
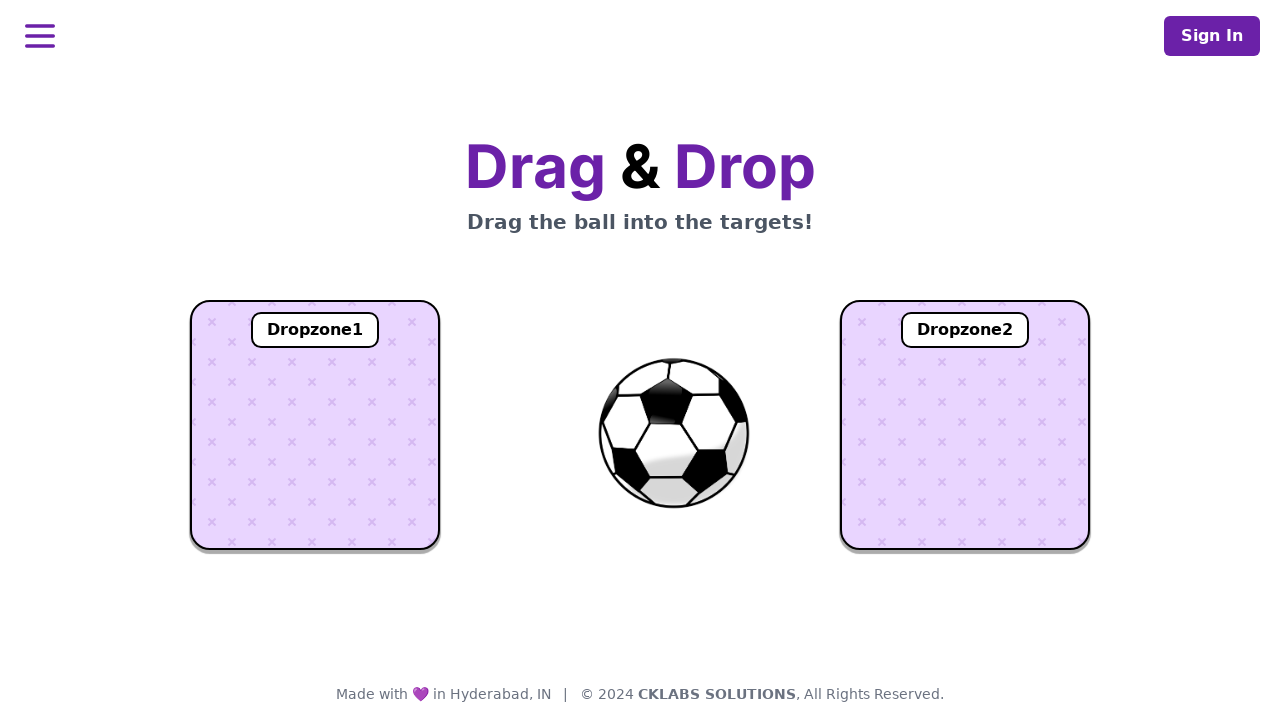

Located dropzone1 element
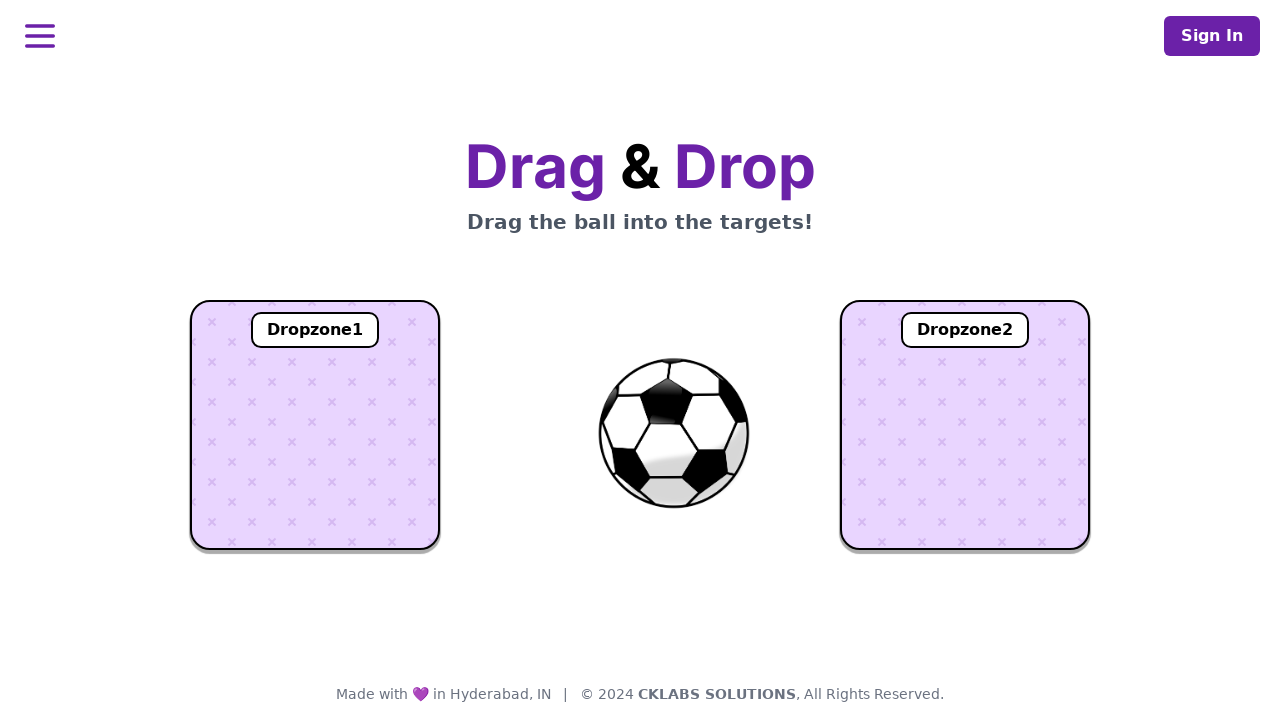

Located dropzone2 element
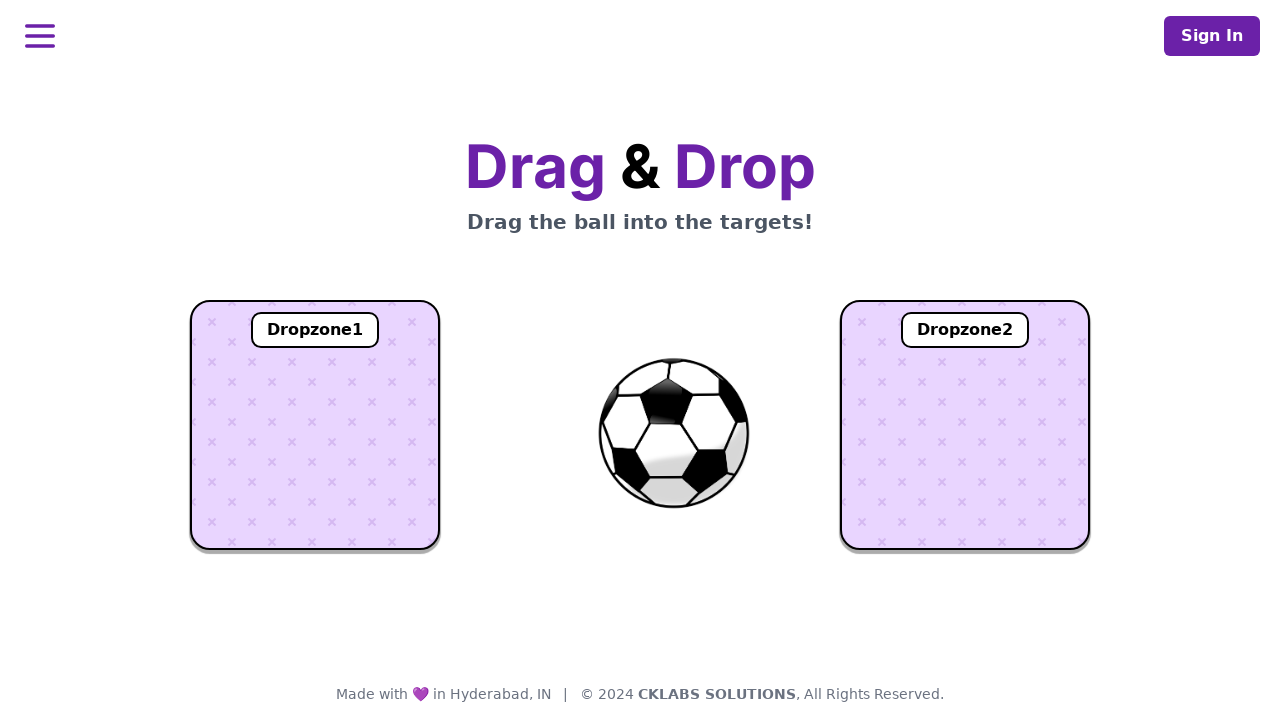

Dragged ball to dropzone1 at (315, 425)
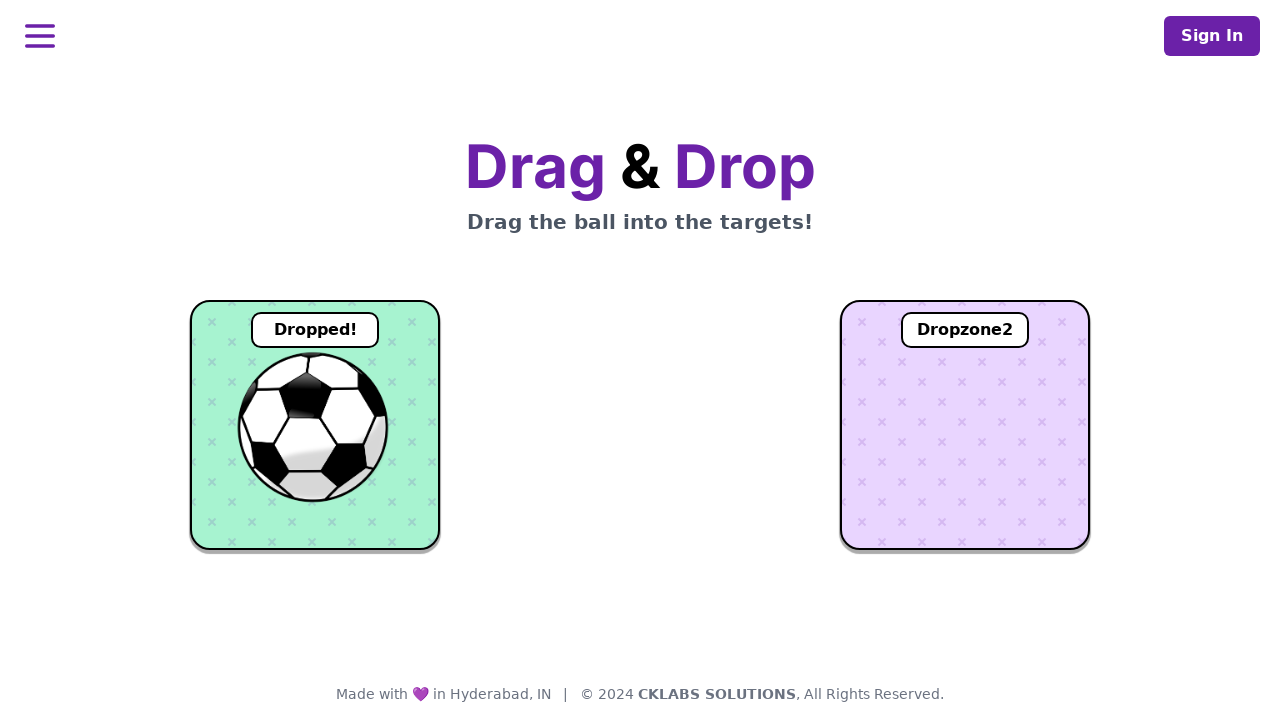

Waited 1 second for dropzone1 drop to register
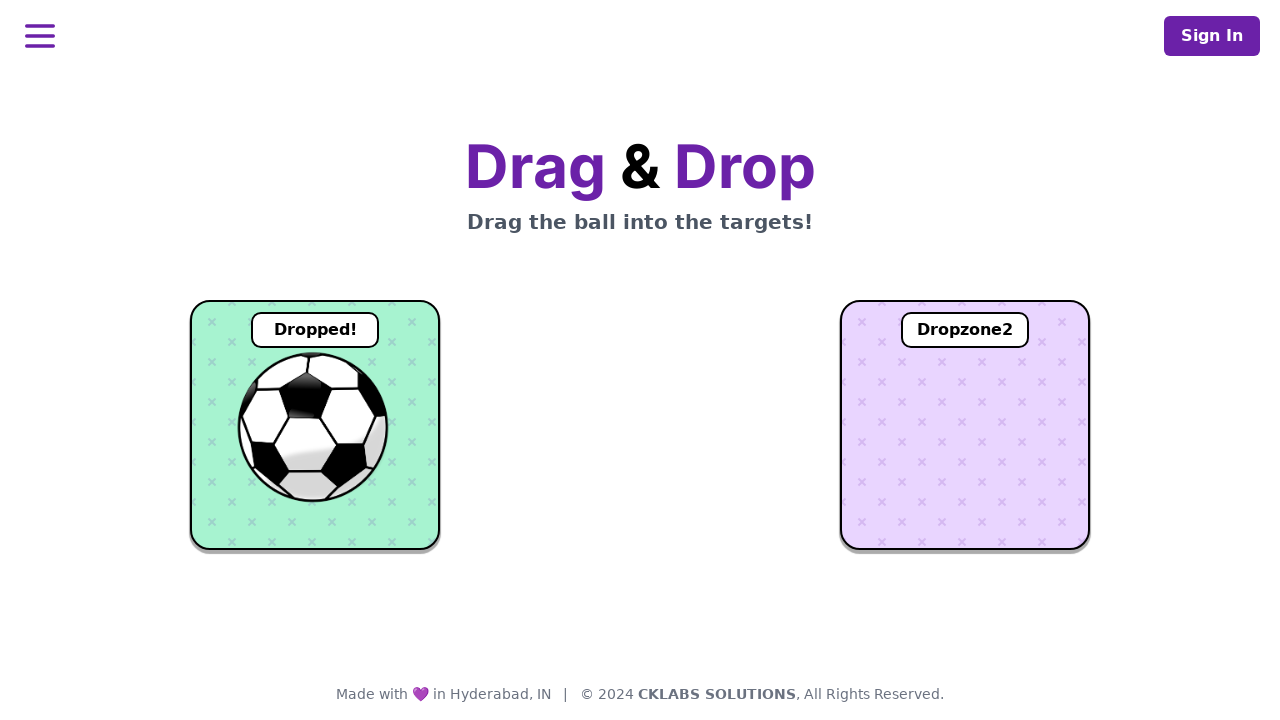

Retrieved dropzone1 text content to verify drop
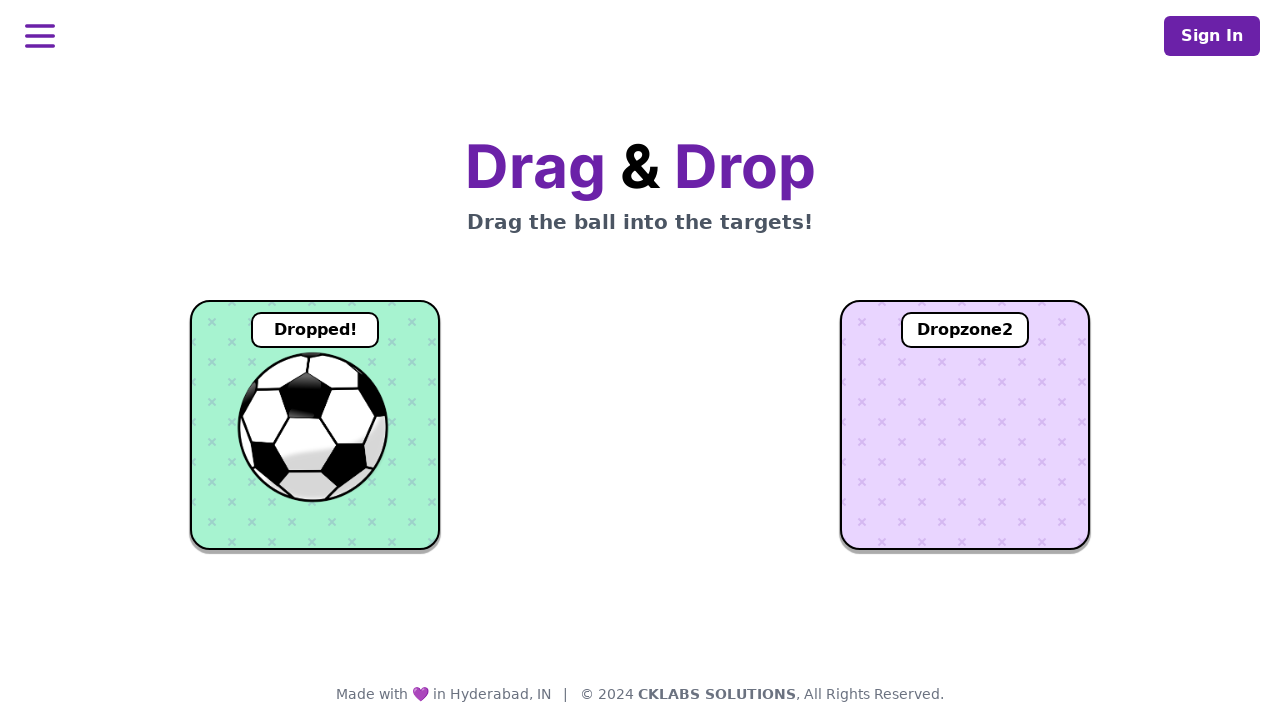

Verified ball successfully dropped in dropzone1 - text shows 'Dropped!'
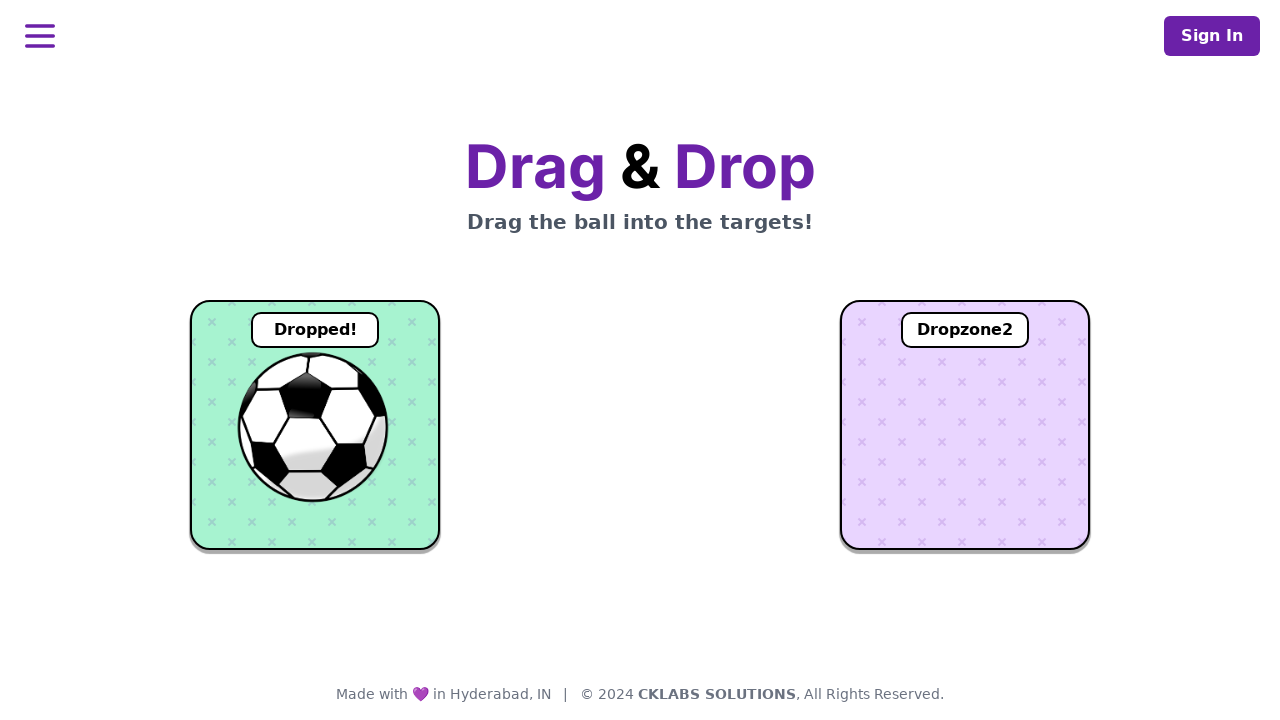

Dragged ball to dropzone2 at (965, 425)
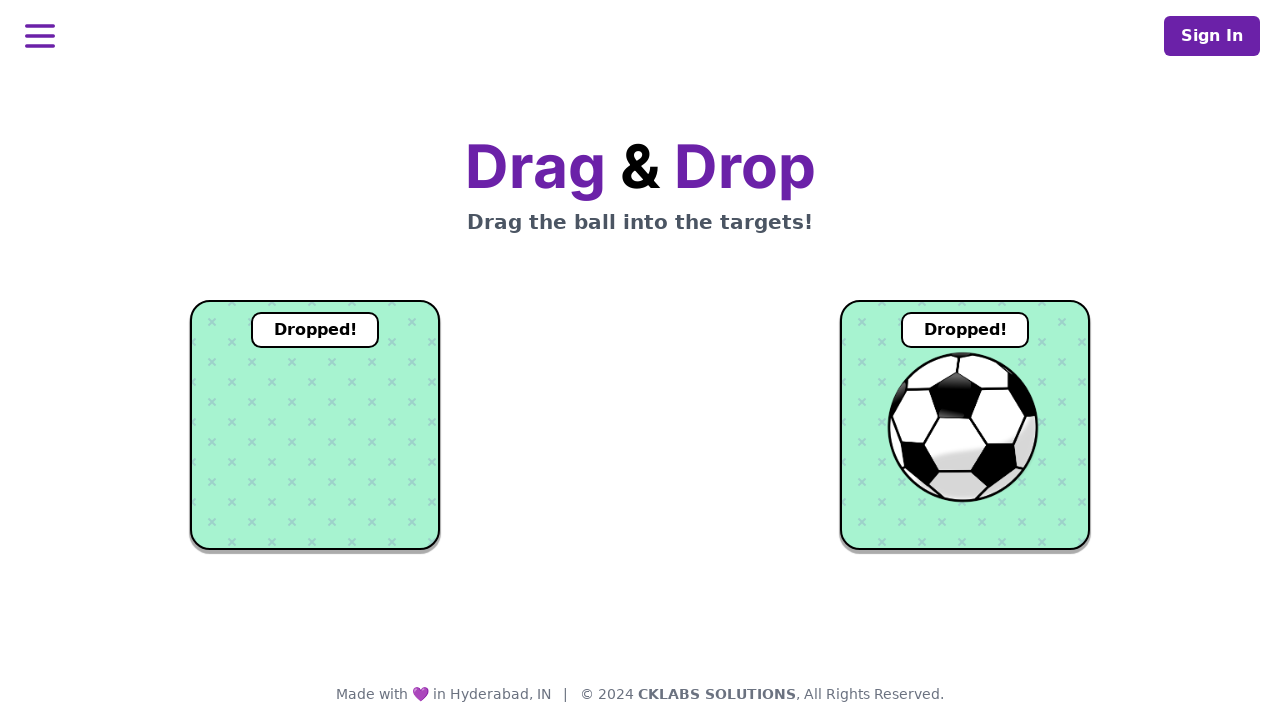

Waited 1 second for dropzone2 drop to register
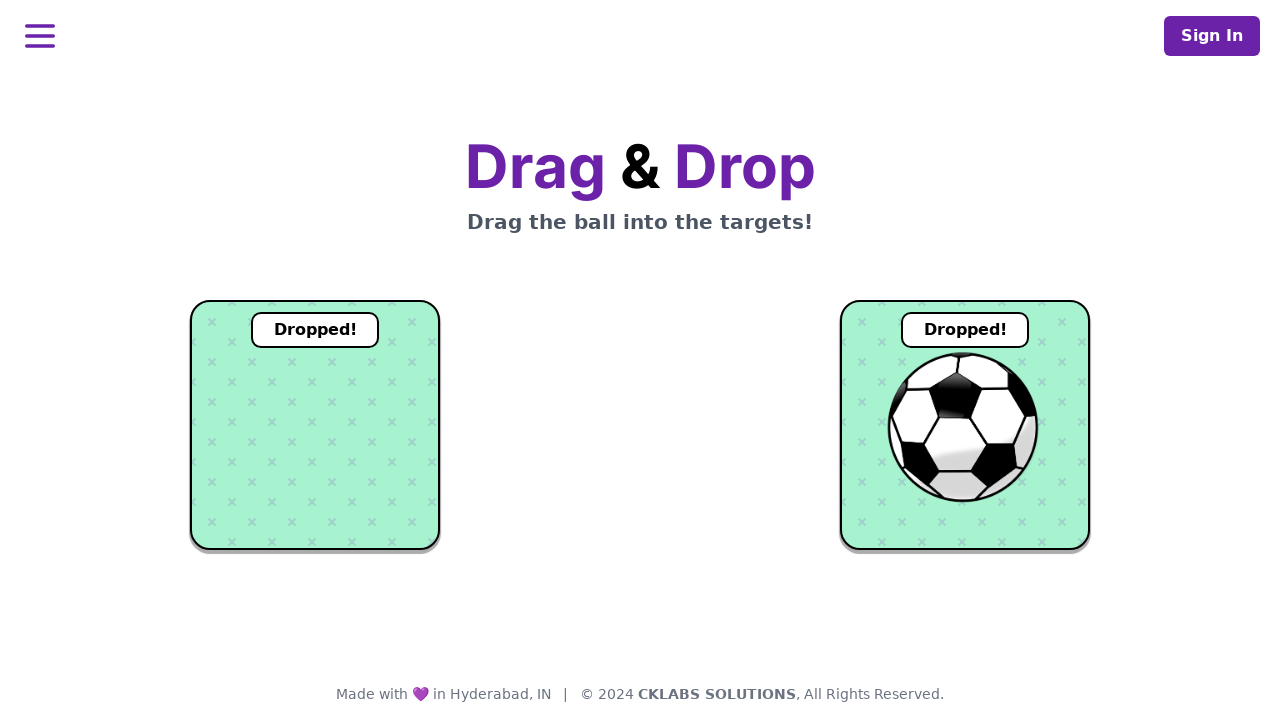

Retrieved dropzone2 text content to verify drop
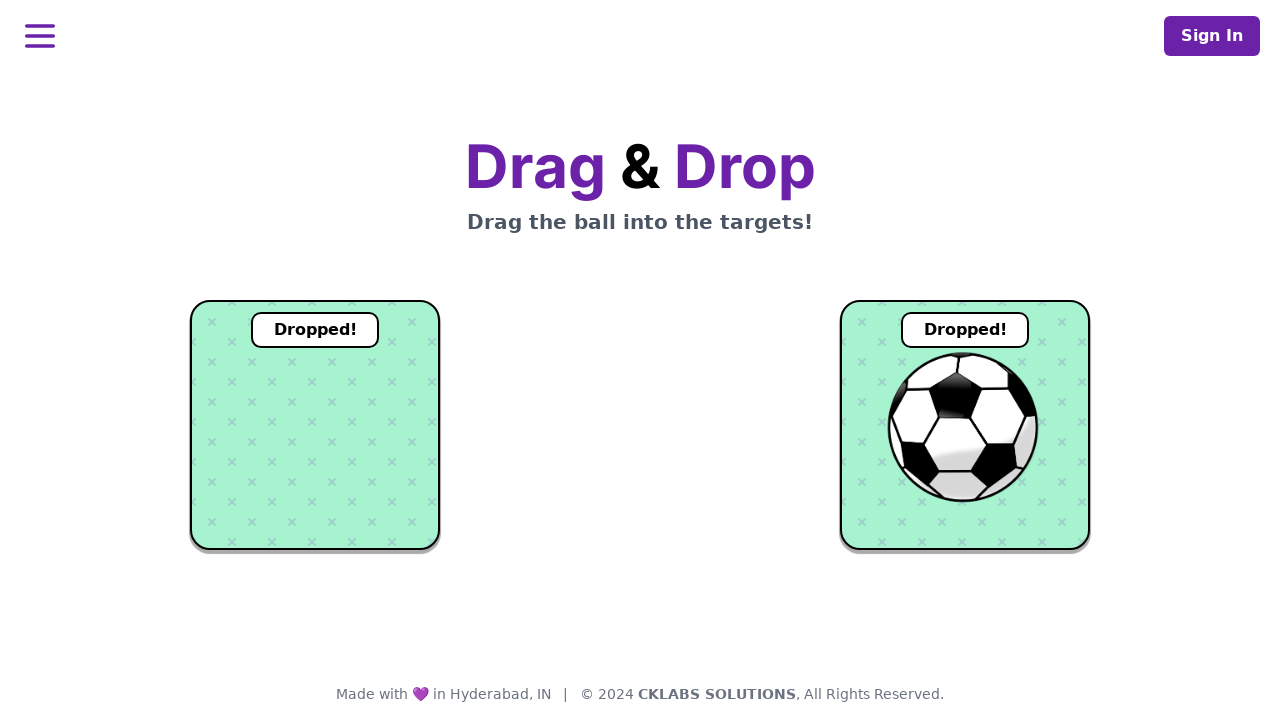

Verified ball successfully dropped in dropzone2 - text shows 'Dropped!'
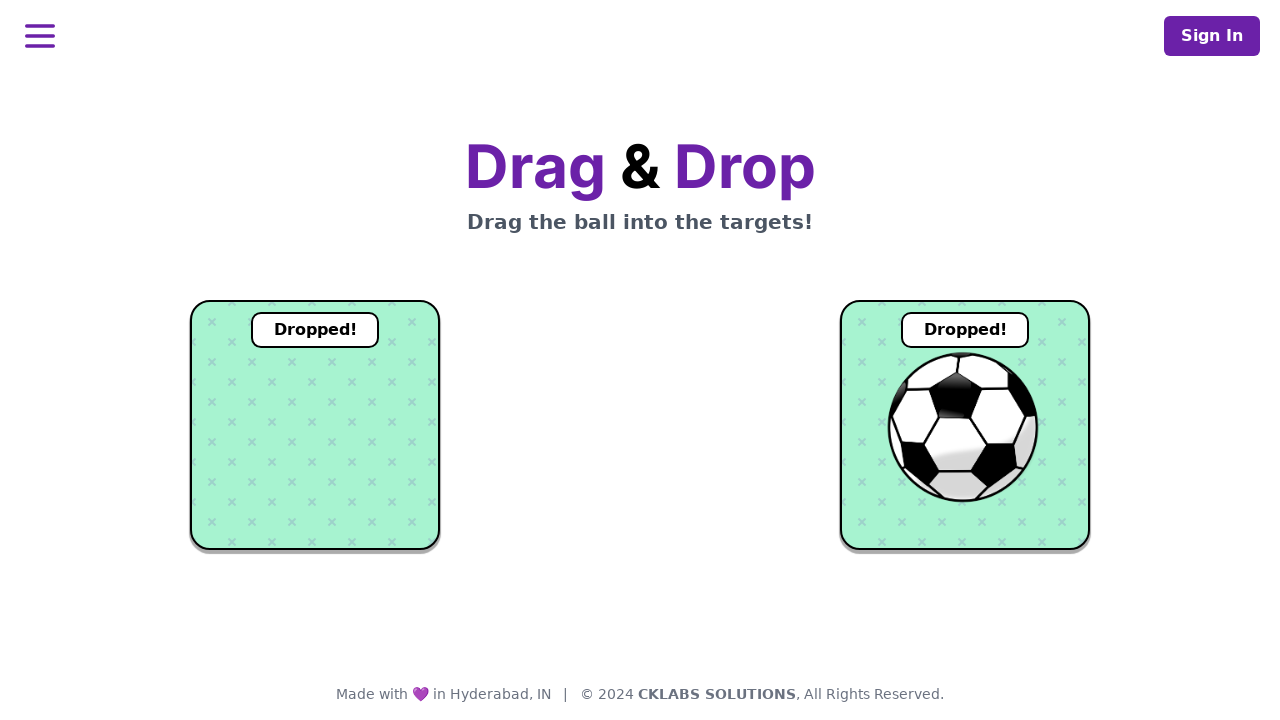

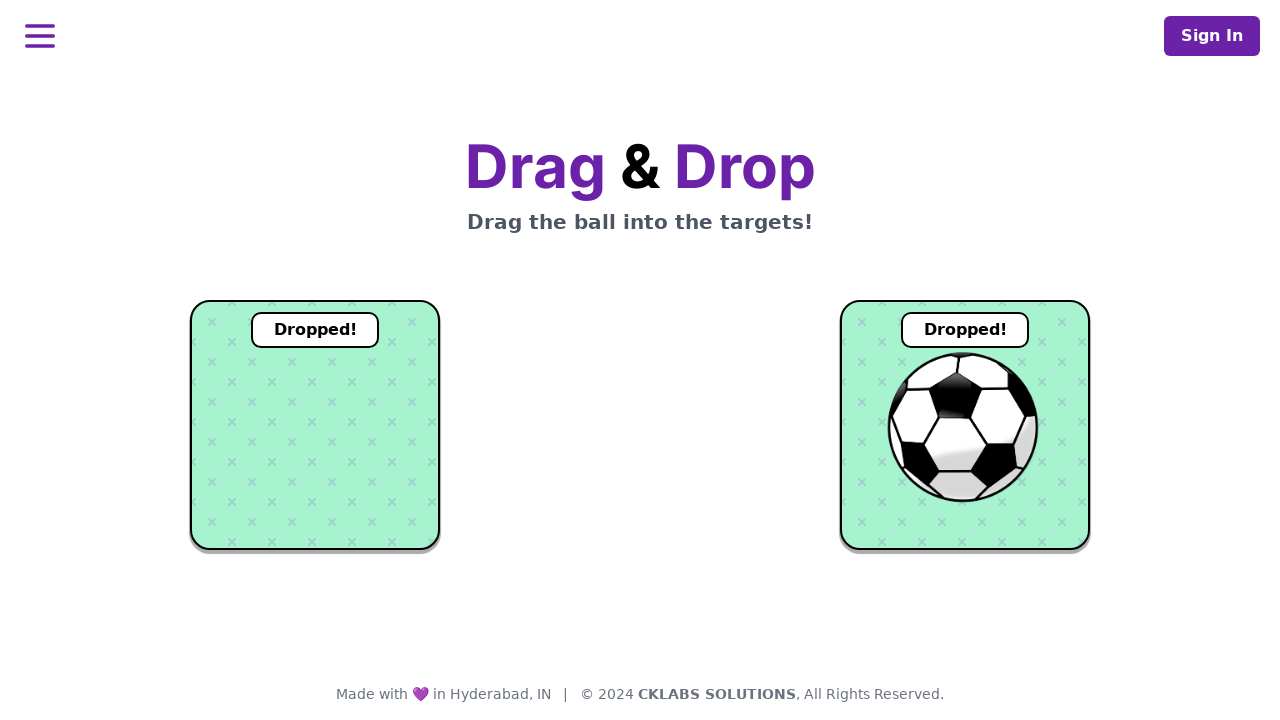